Tests nested frames functionality by navigating to the Nested Frames page, switching to the top frame, then to the middle frame, and verifying the content is accessible.

Starting URL: https://the-internet.herokuapp.com/

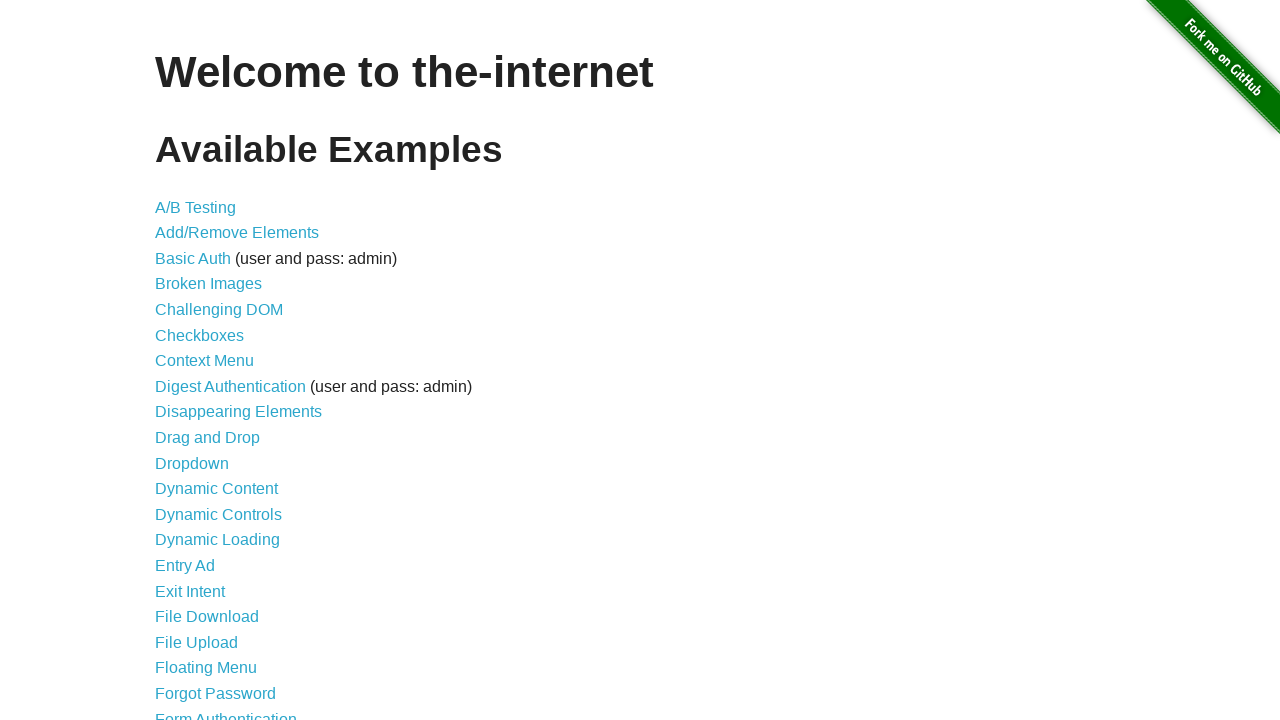

Clicked on 'Nested Frames' link at (210, 395) on text=Nested Frames
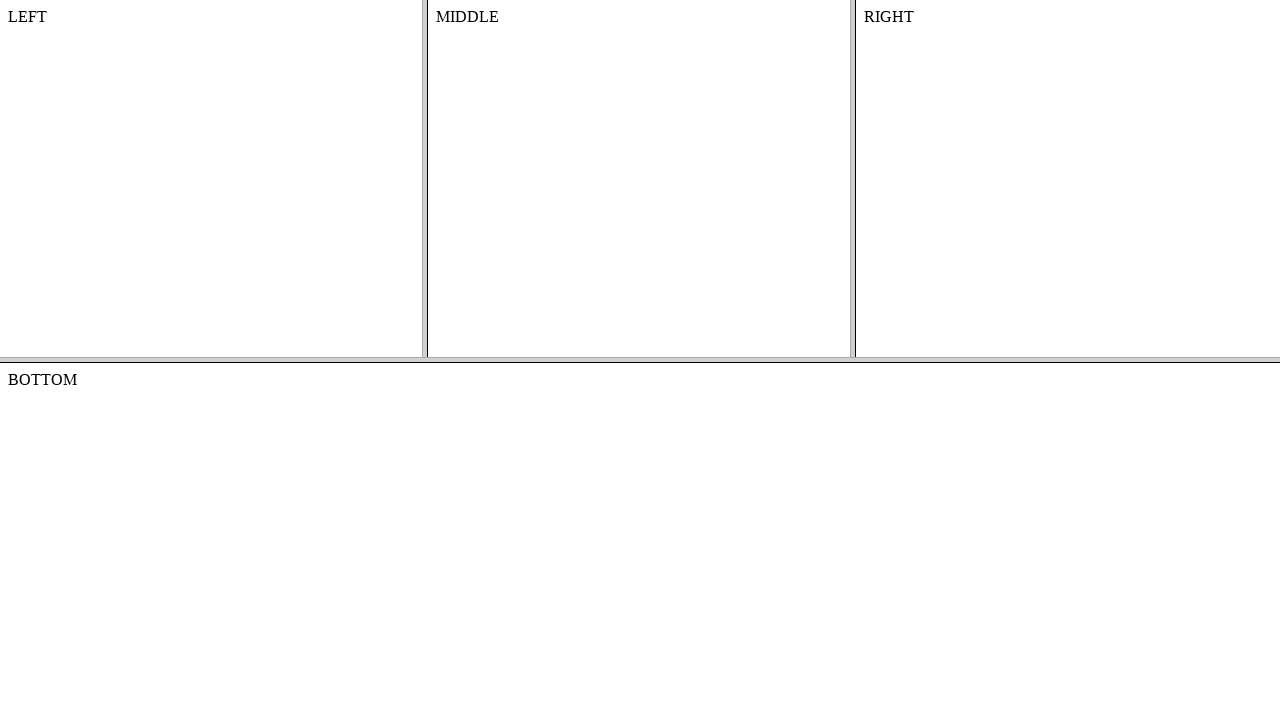

Waited for frames page to load
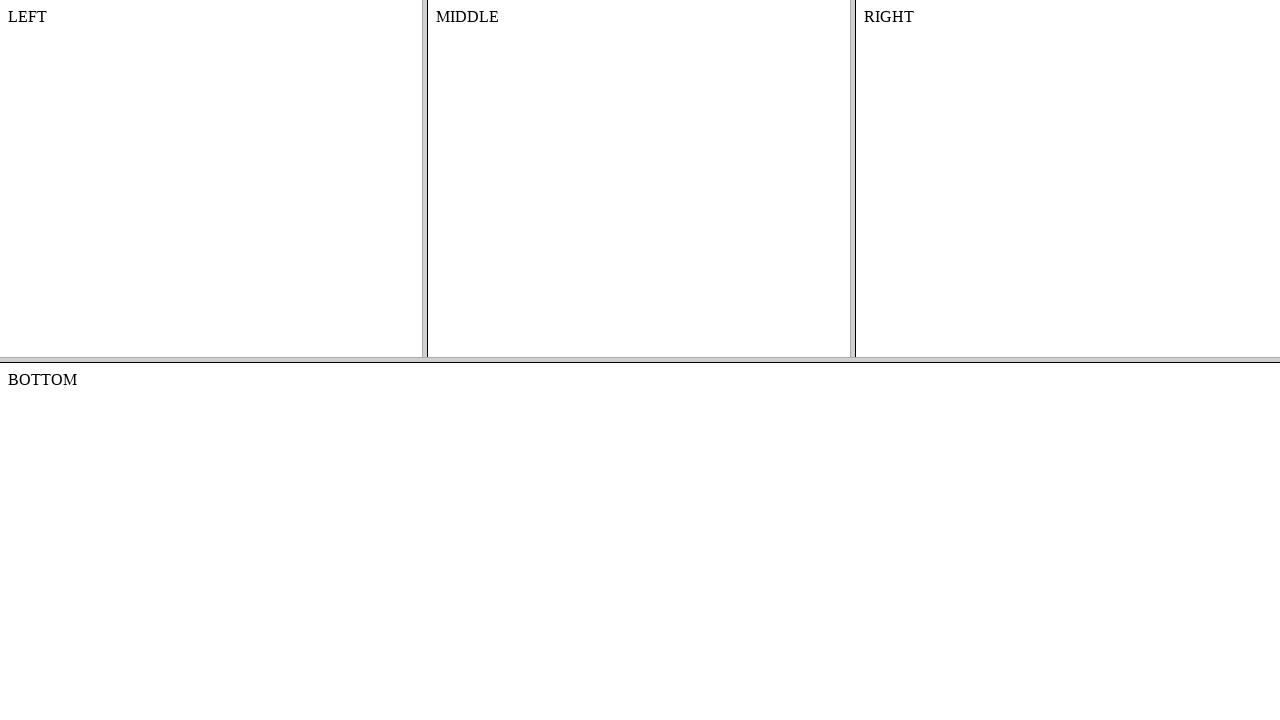

Located top frame with name 'frame-top'
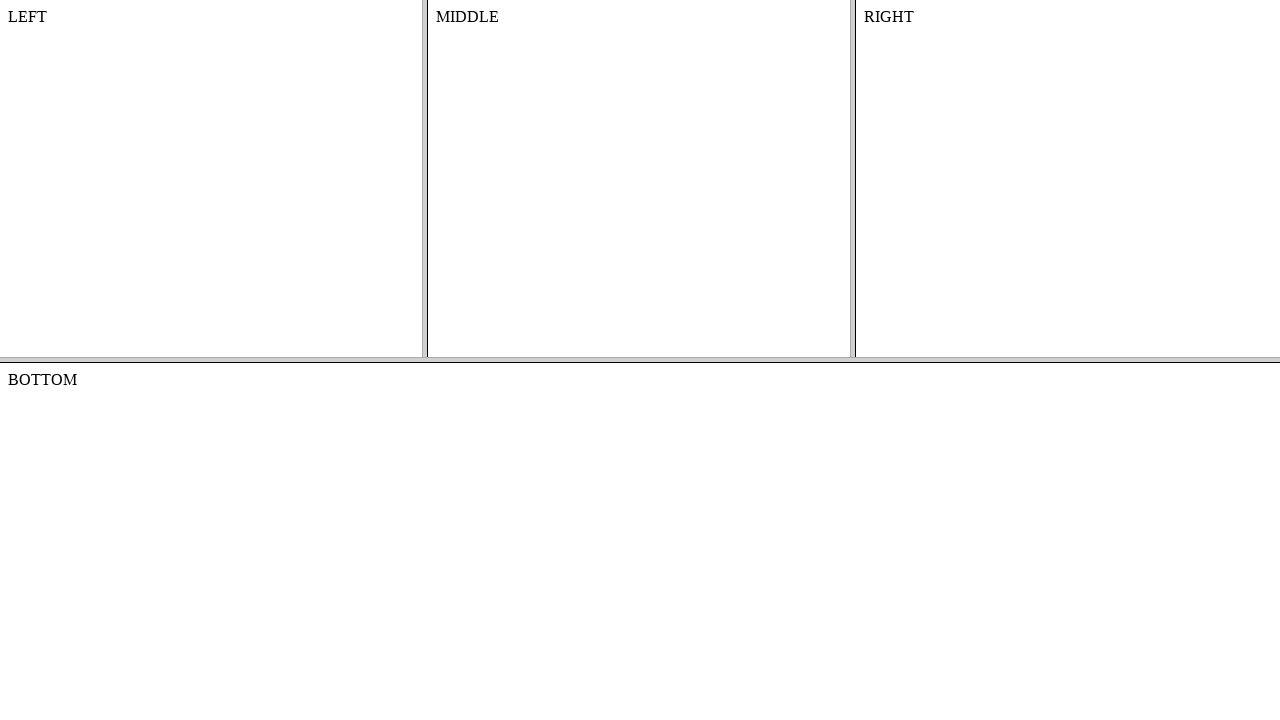

Located middle frame with name 'frame-middle' within top frame
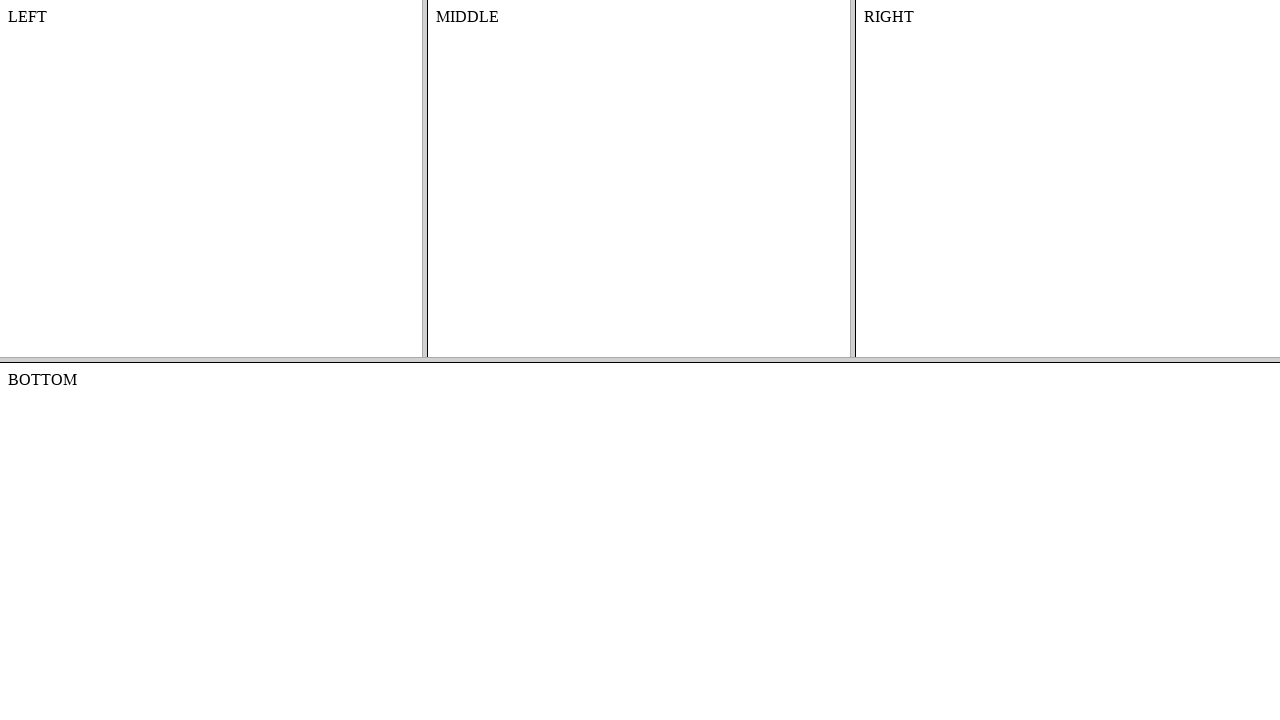

Verified content element is accessible in middle frame
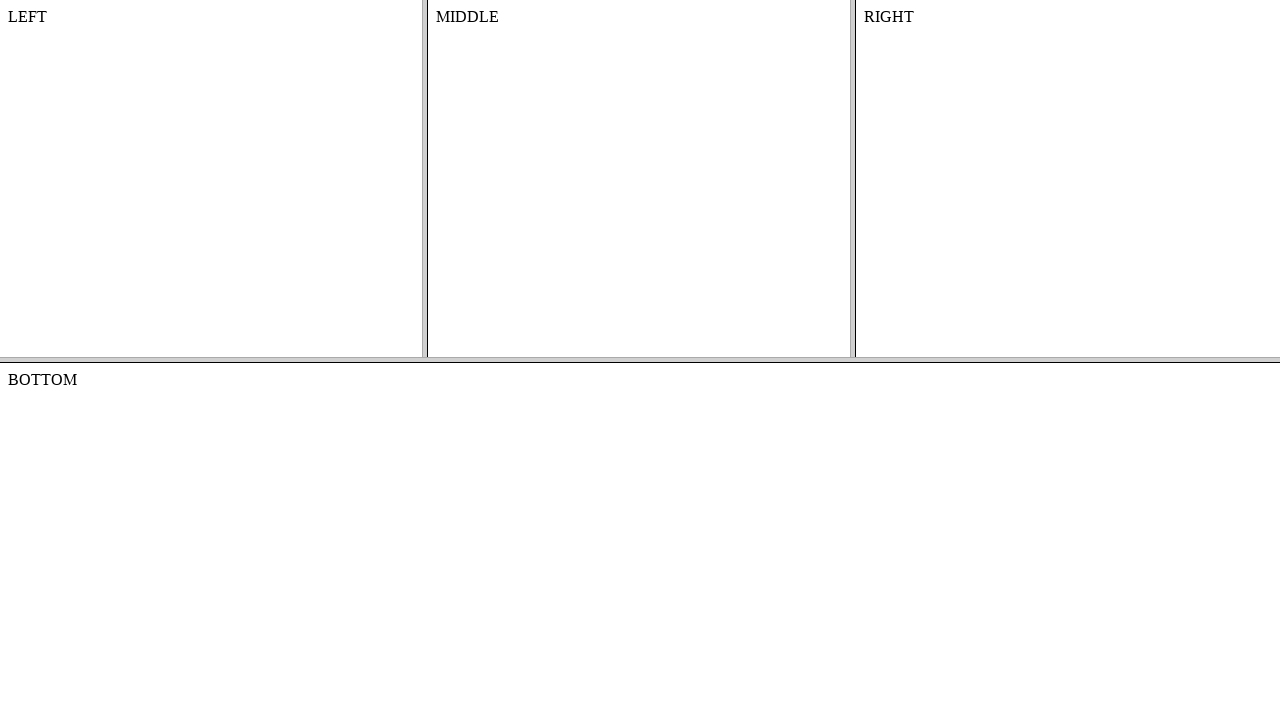

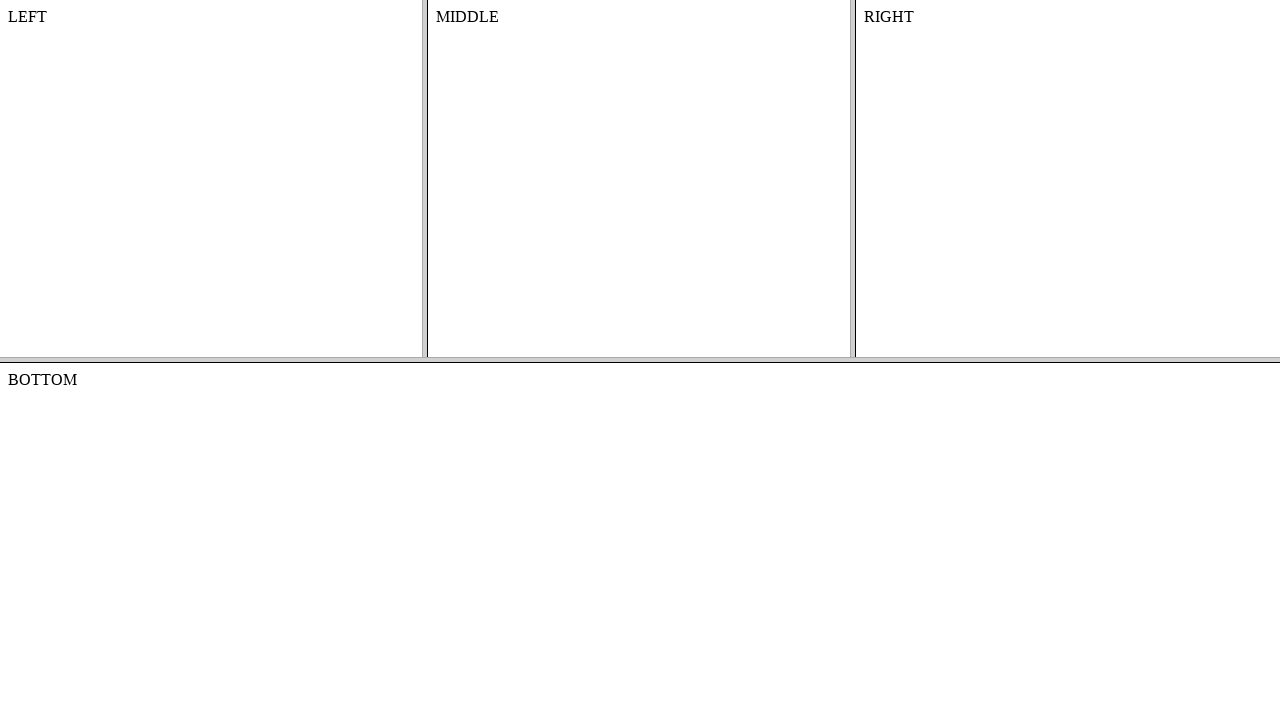